Tests different click actions on a demo page including double-click, right-click (context click), and regular click on various buttons

Starting URL: https://demoqa.com/buttons

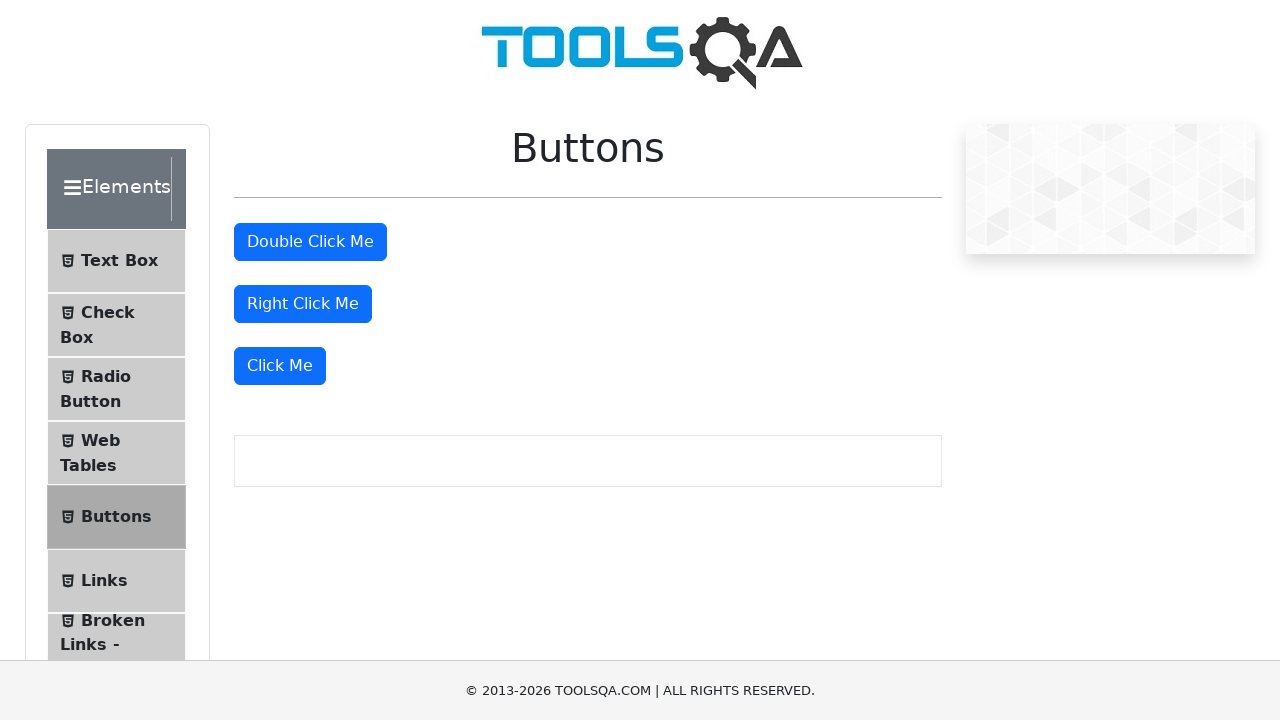

Double-clicked the double click button at (310, 242) on #doubleClickBtn
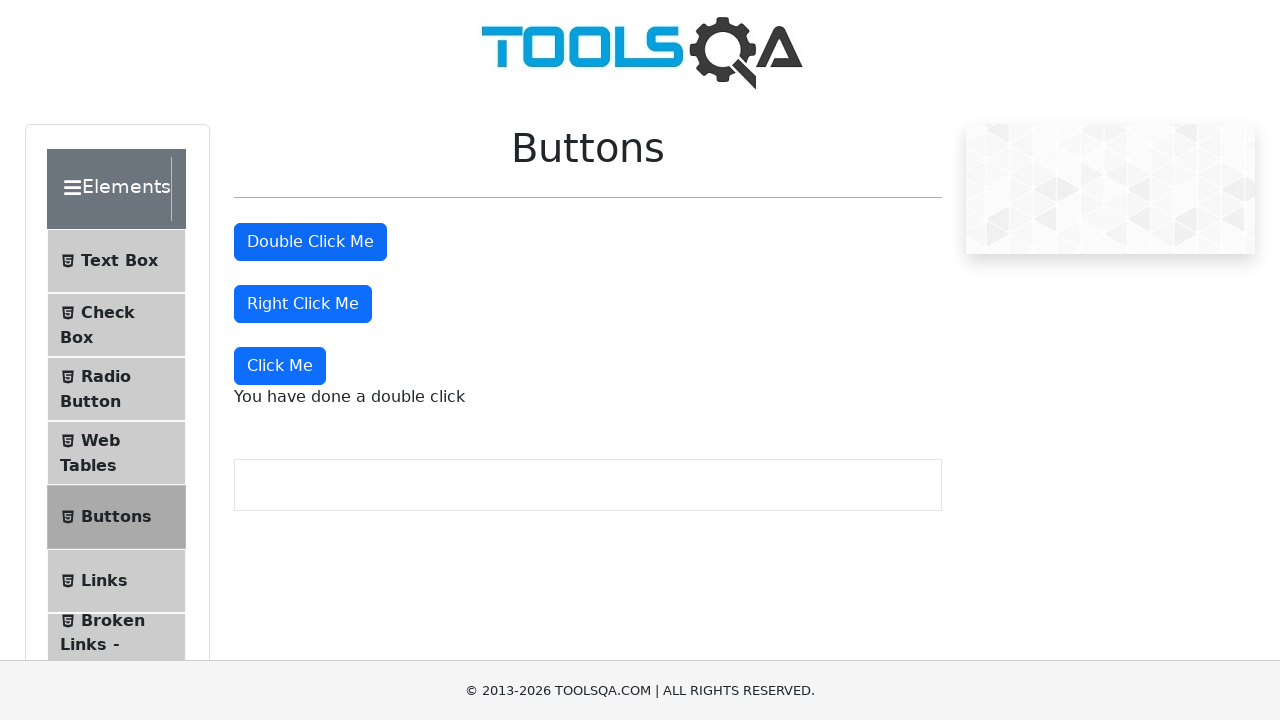

Right-clicked the right click button at (303, 304) on #rightClickBtn
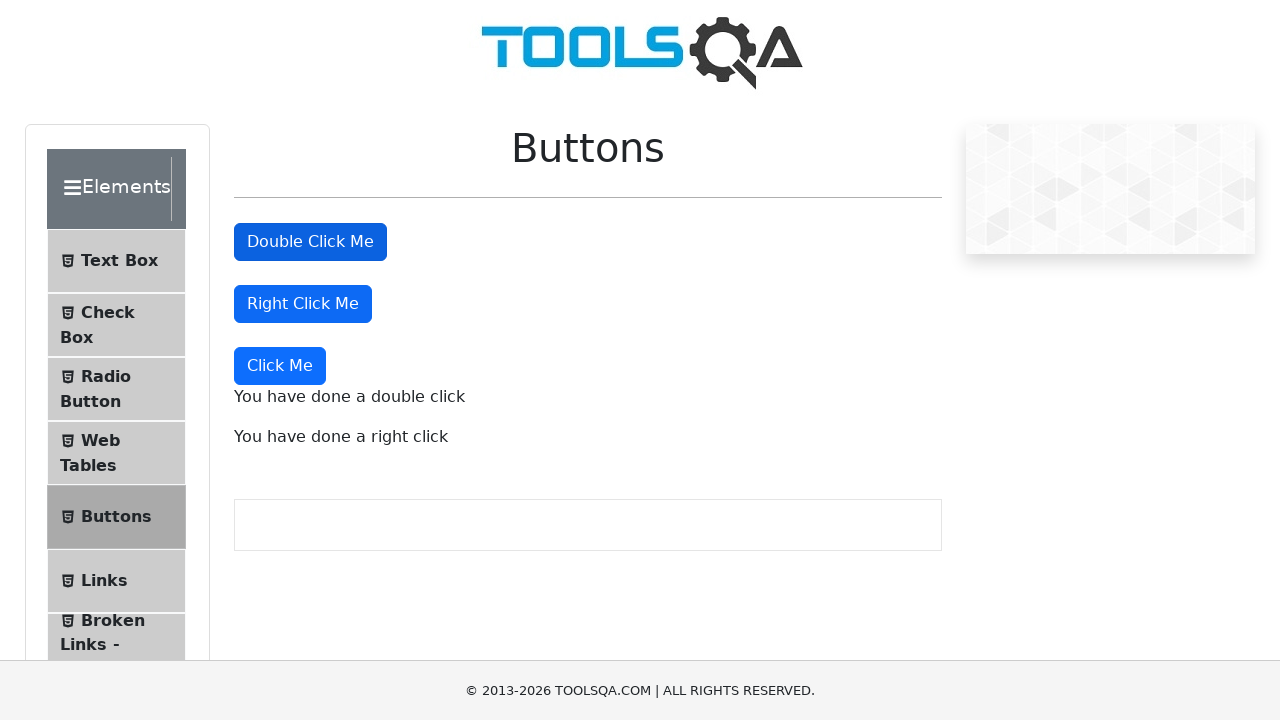

Clicked the 'Click Me' button at (280, 366) on xpath=//button[text()='Click Me']
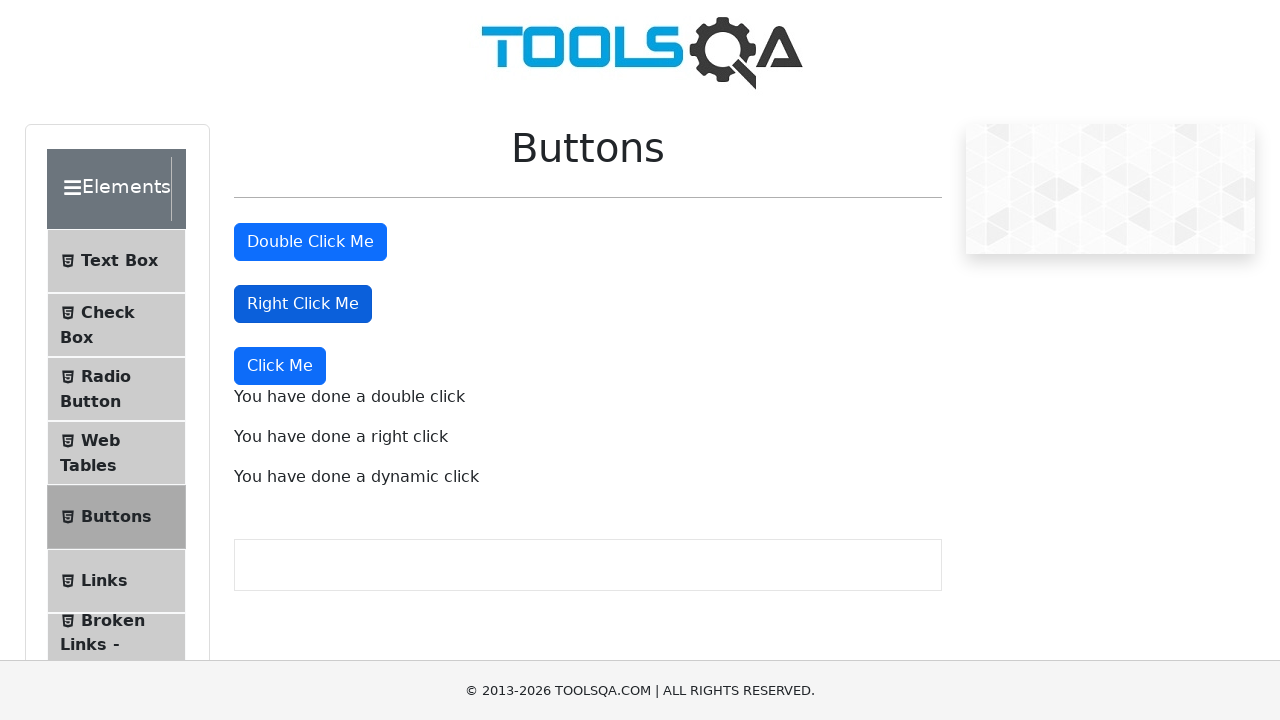

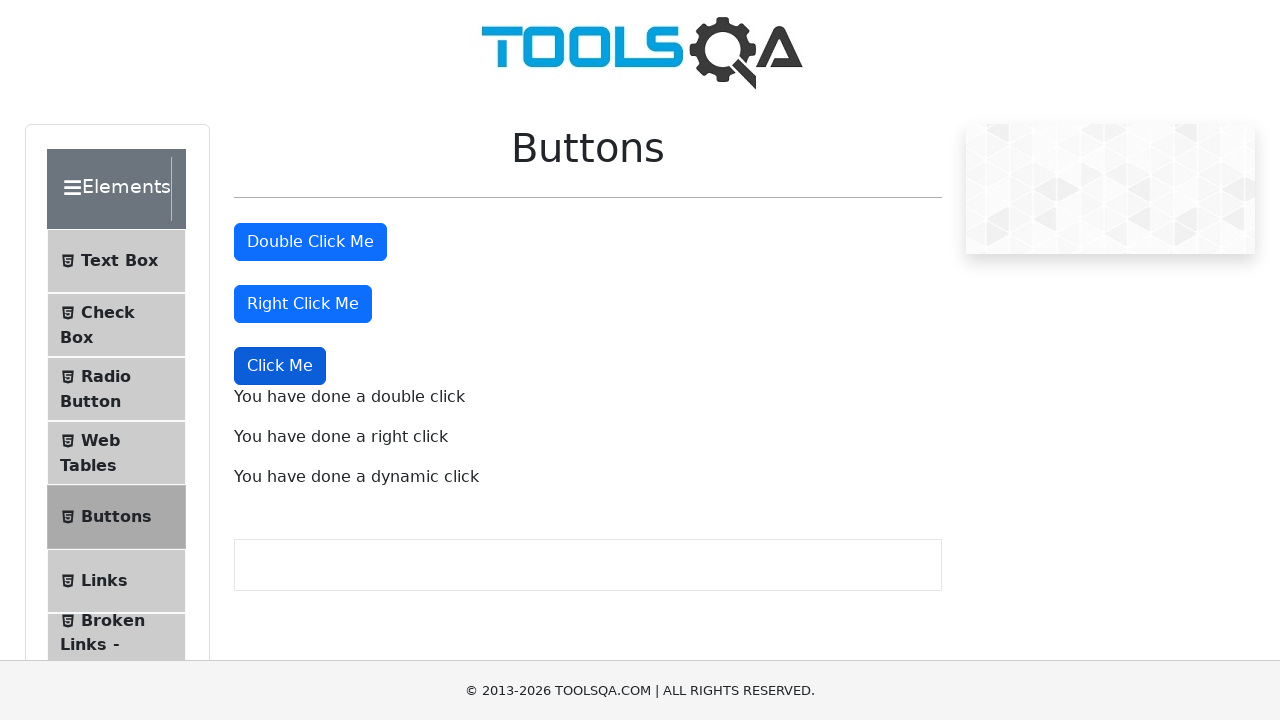